Tests confirm dialog by triggering it, dismissing it, and verifying the result message shows cancellation

Starting URL: https://demoqa.com/alerts

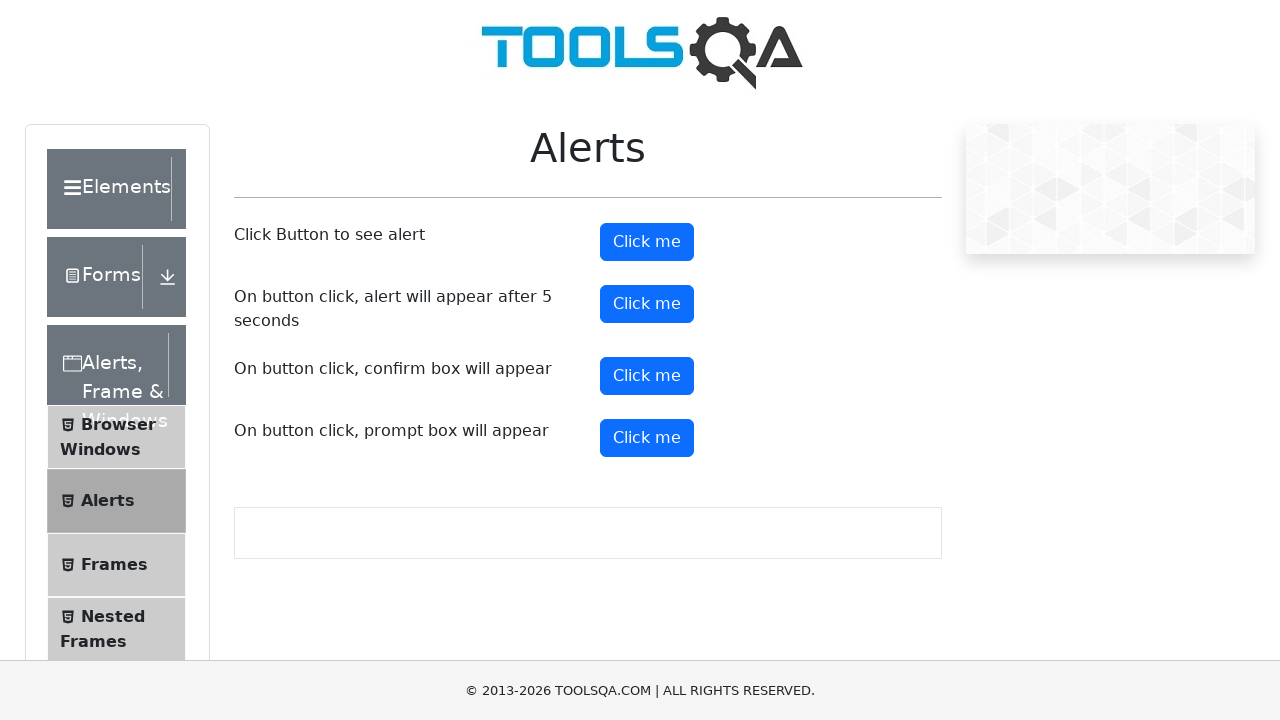

Set up dialog handler to dismiss confirm dialog
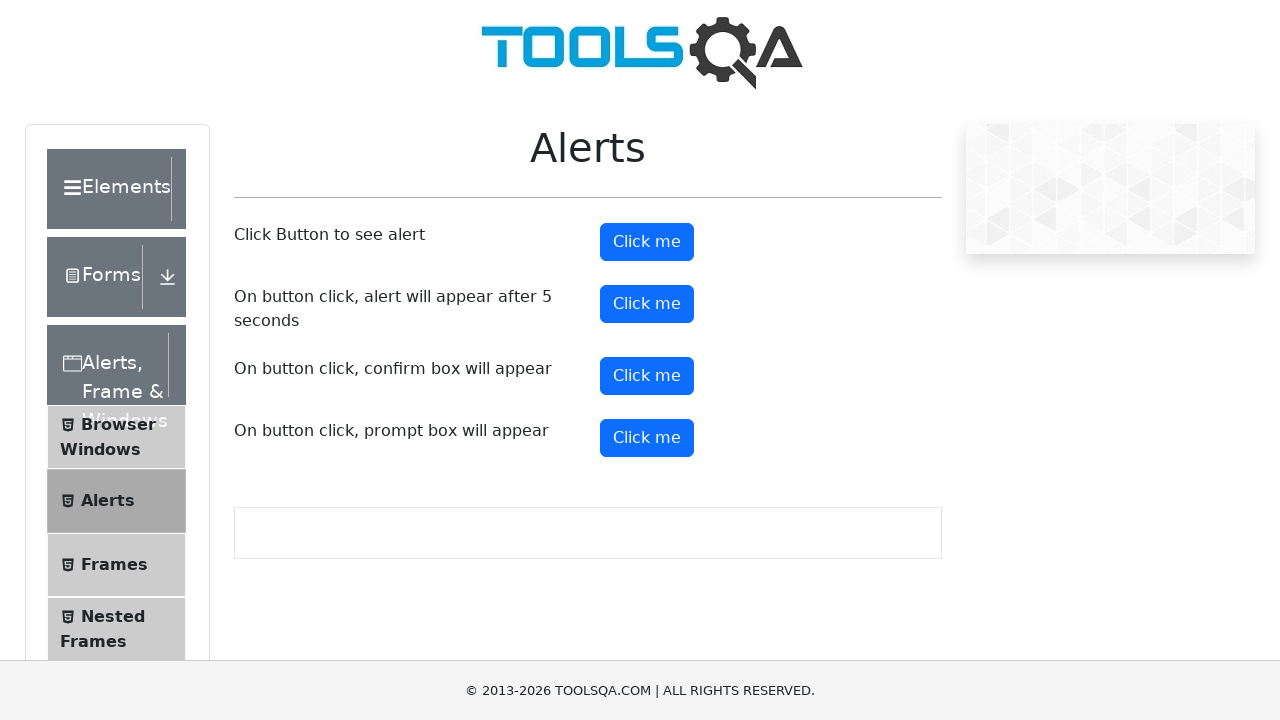

Clicked button to trigger confirm dialog at (647, 376) on (//button[@class='btn btn-primary'])[3]
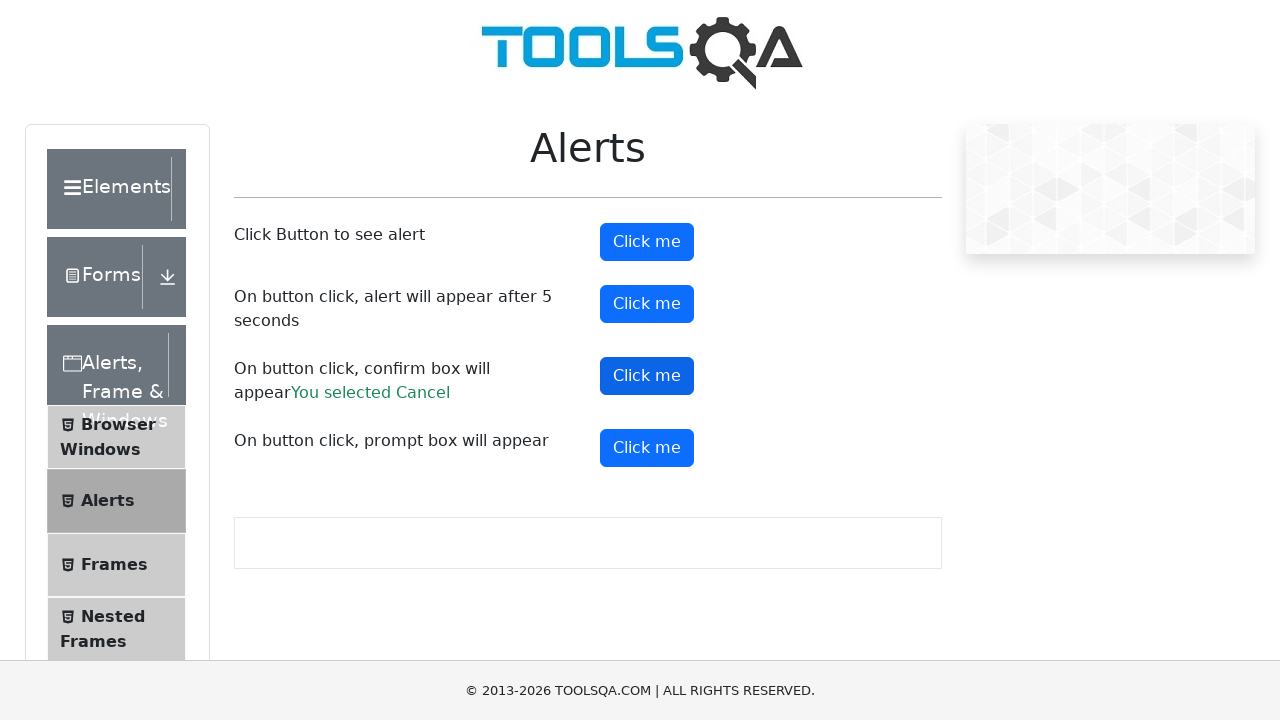

Waited for confirm result message to appear
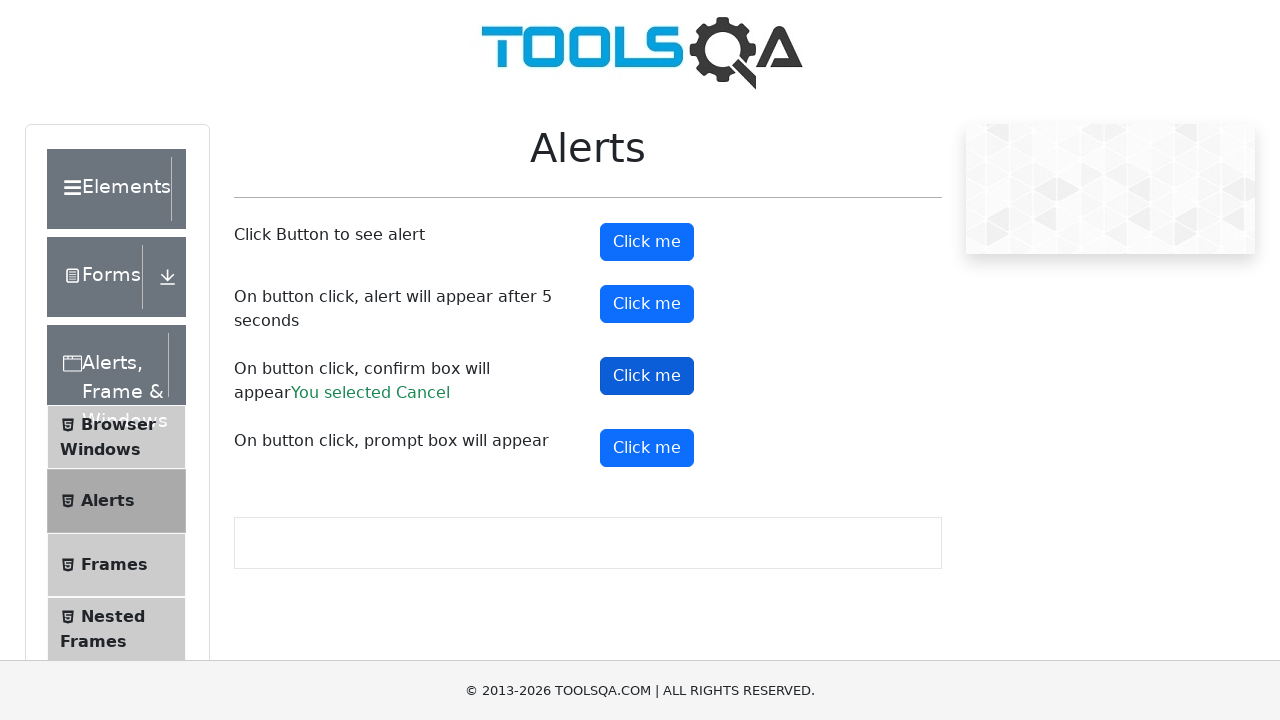

Verified that result message contains 'You selected Cancel'
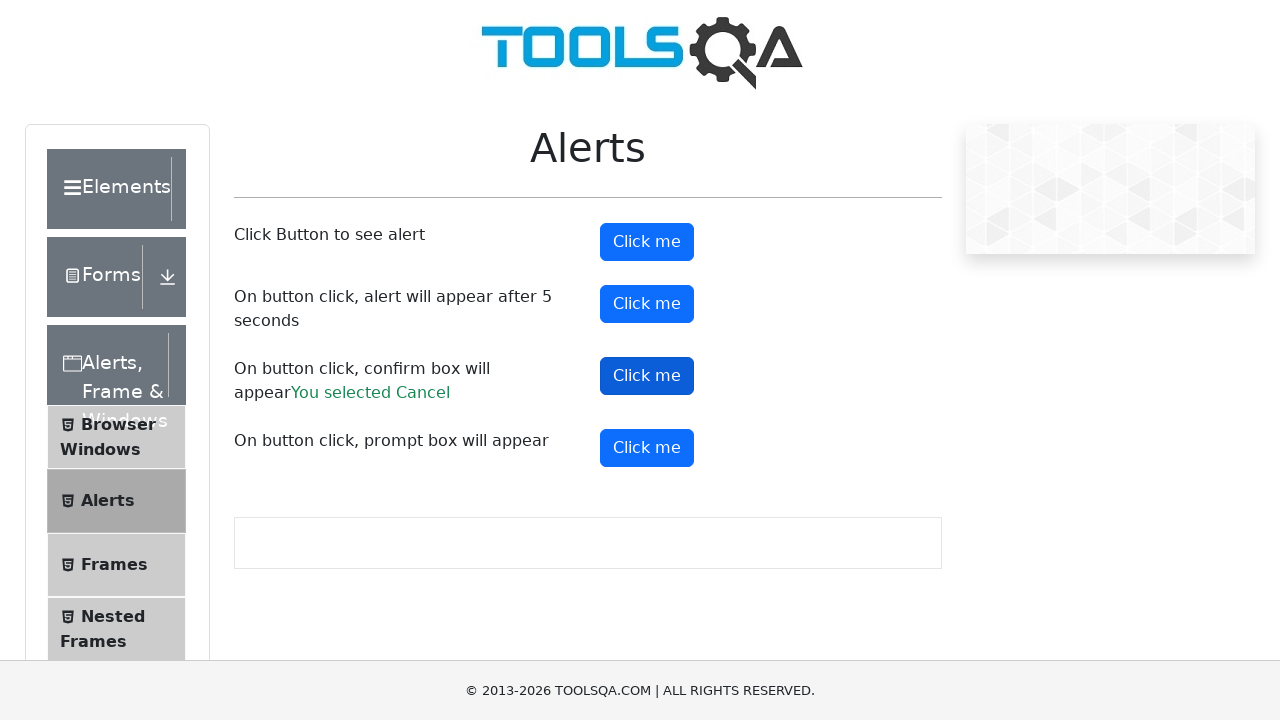

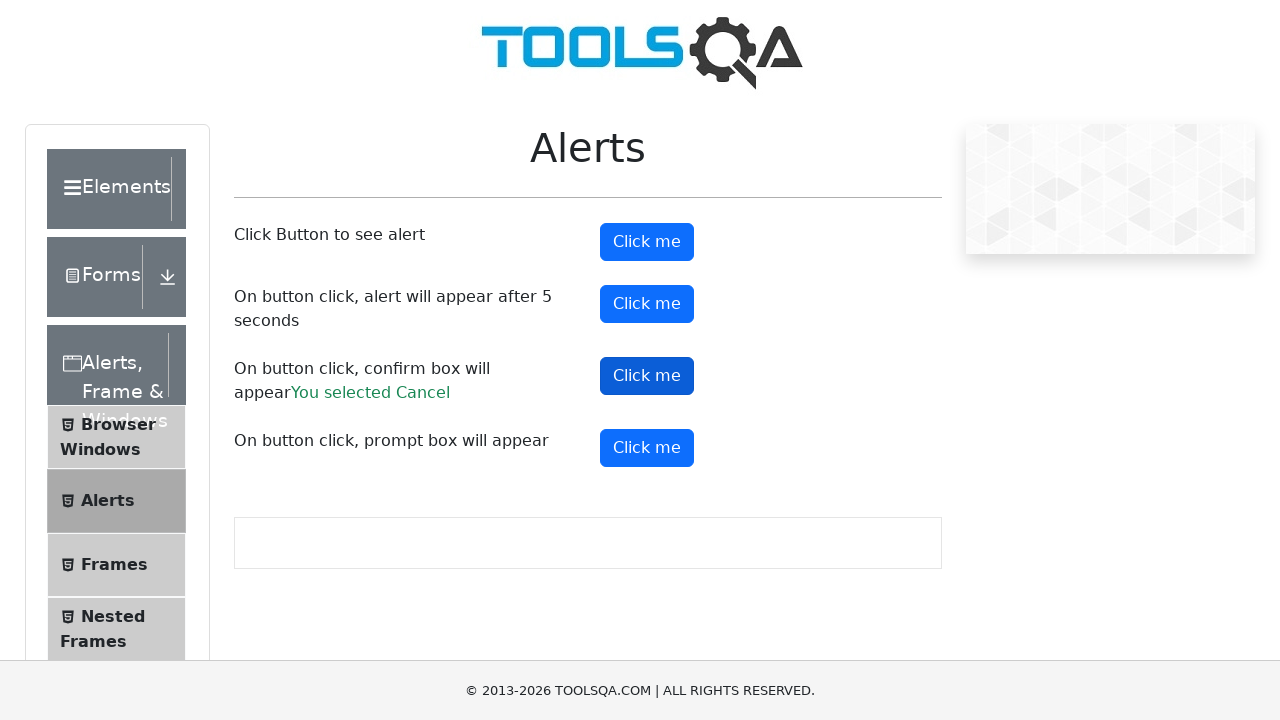